Tests password field with lowercase and special characters at length of 10

Starting URL: https://buggy.justtestit.org/register

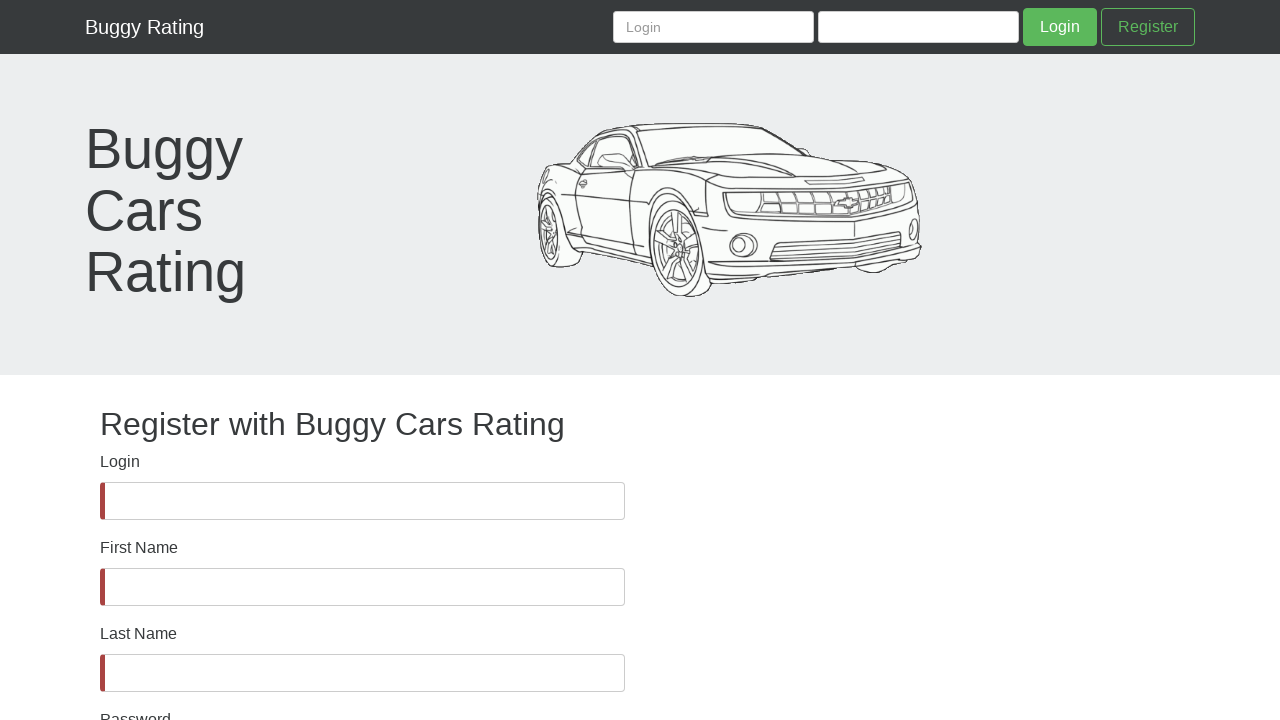

Password field is visible
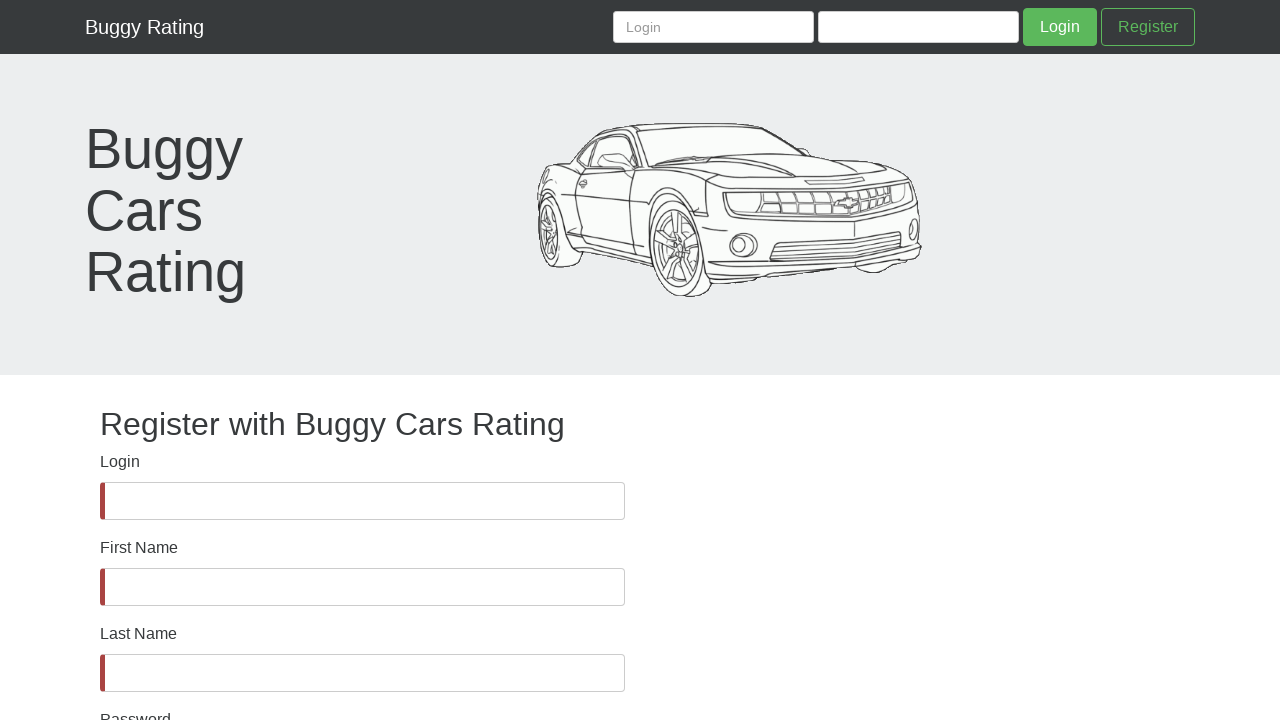

Filled password field with lowercase and special characters (ghhdd@#$%^) - 10 character length on #password
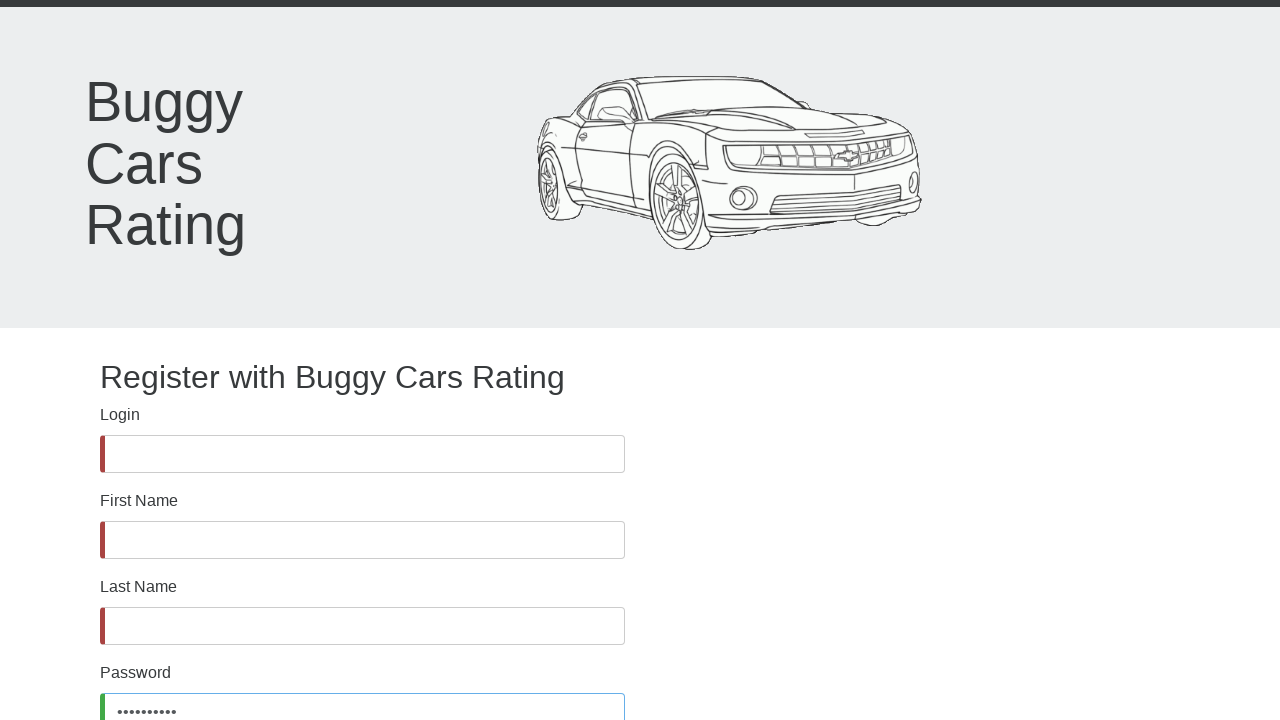

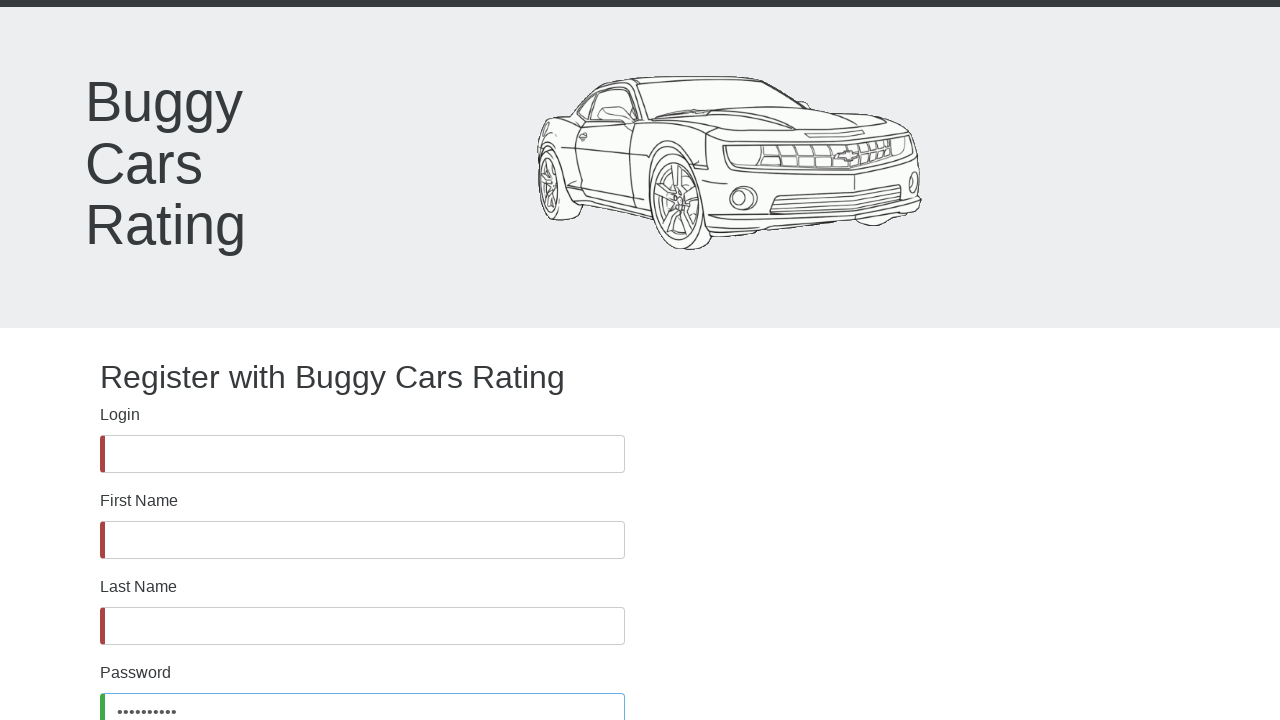